Tests the radio button page by finding all radio buttons and checking their enabled and selected states

Starting URL: https://demoqa.com/radio-button

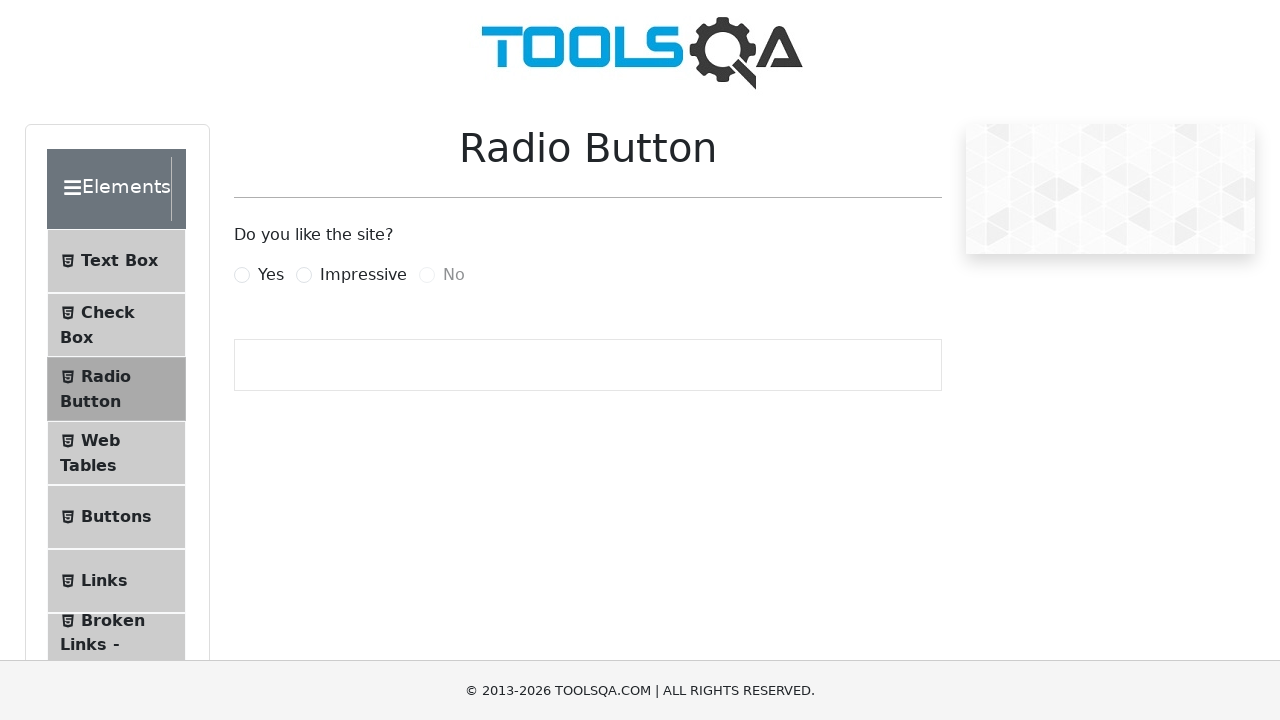

Navigated to radio button page
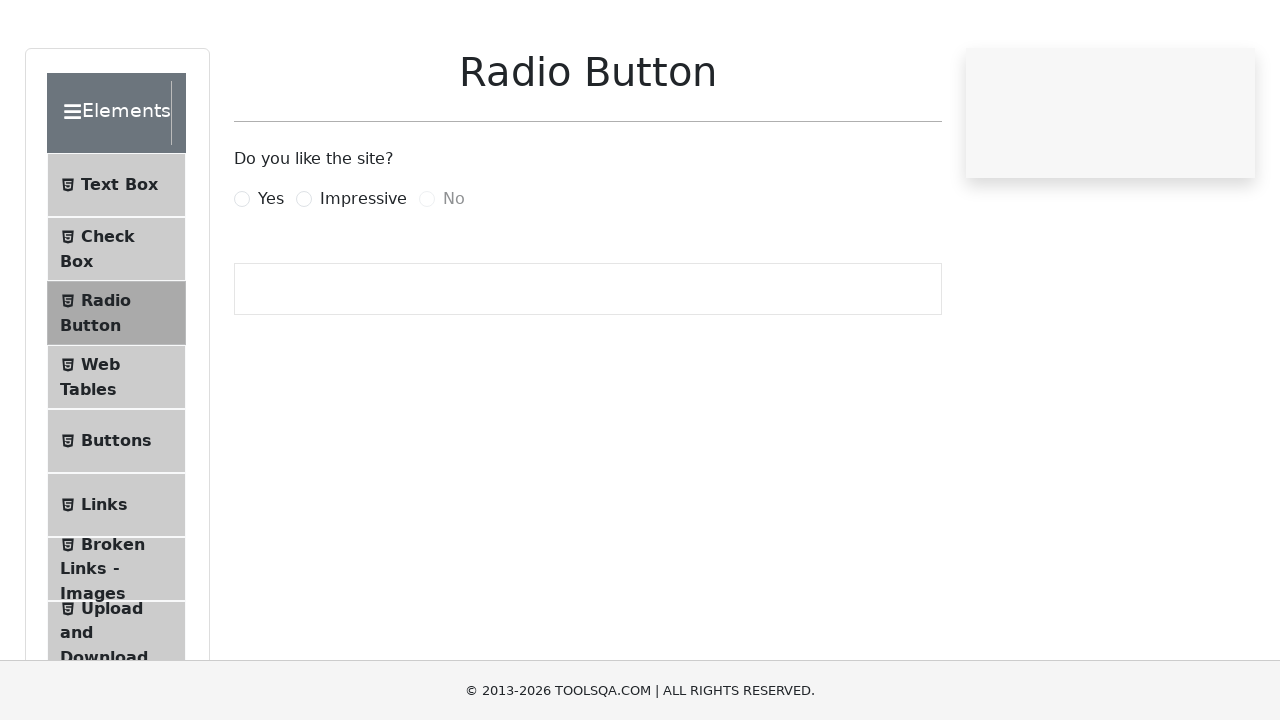

Radio buttons loaded on the page
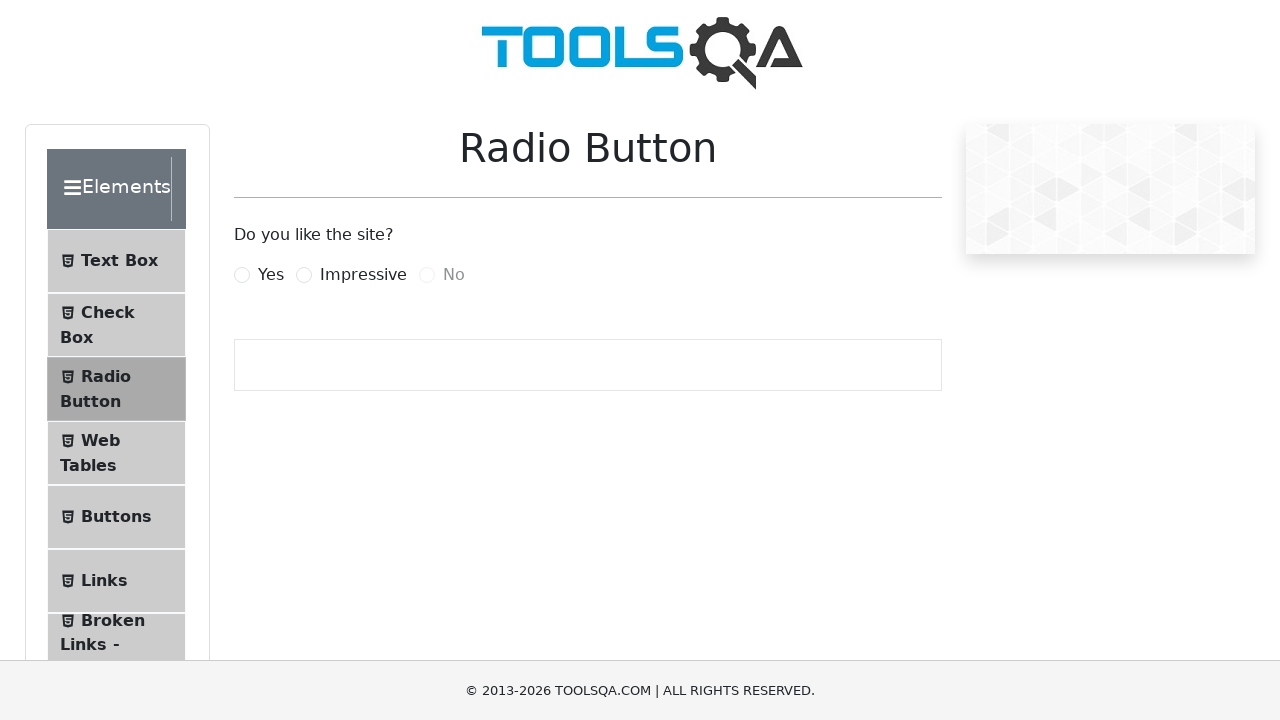

Found 3 radio buttons on the page
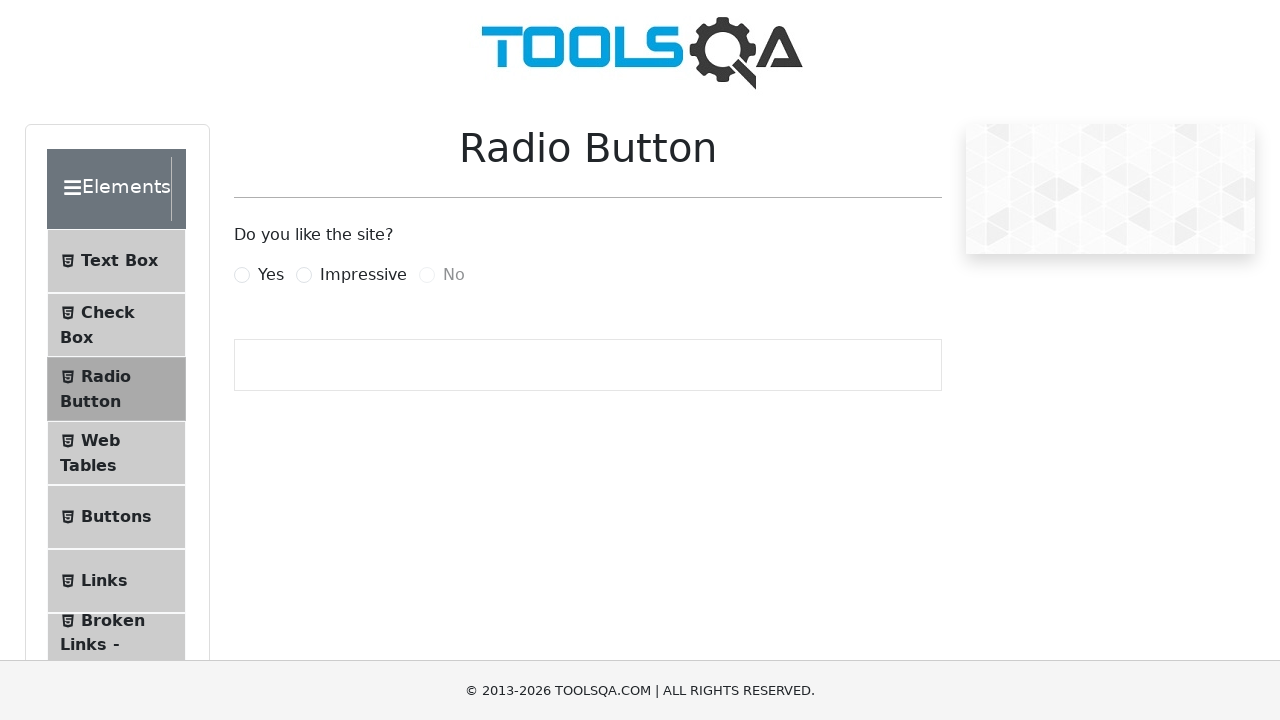

Retrieved label text for radio button: Yes
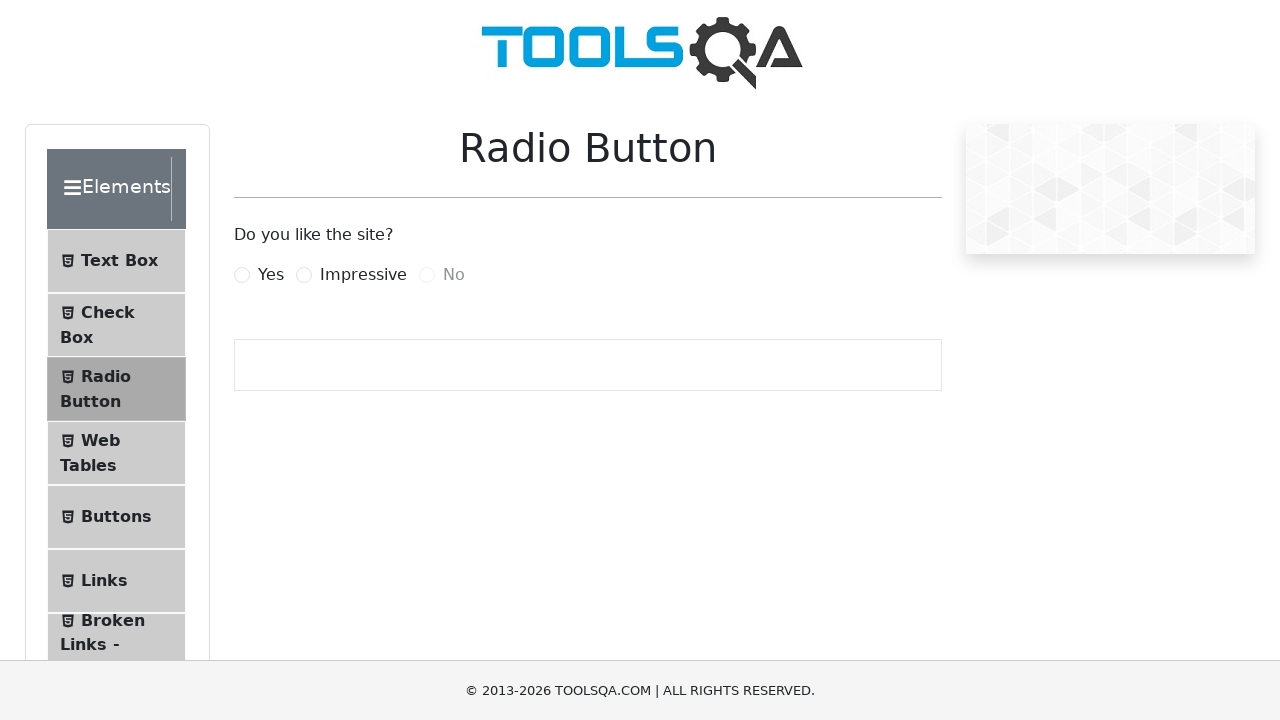

Checked if radio button 'Yes' is enabled: True
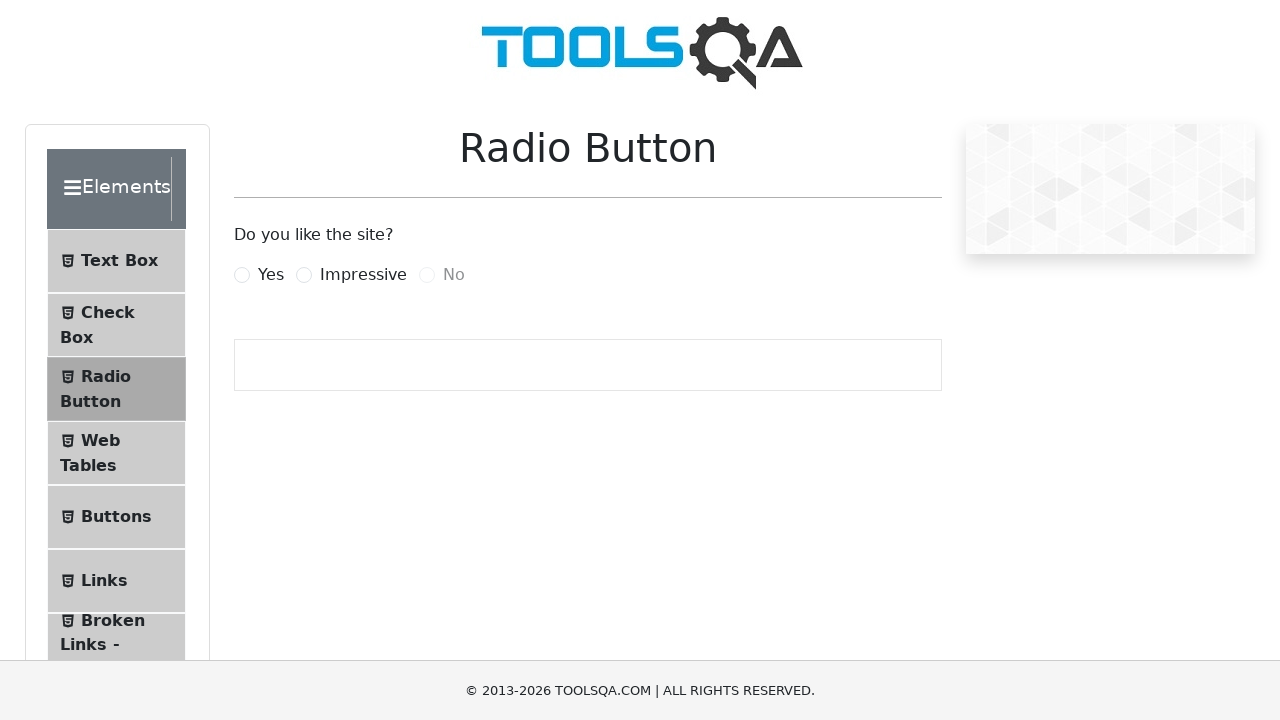

Checked if radio button 'Yes' is selected: False
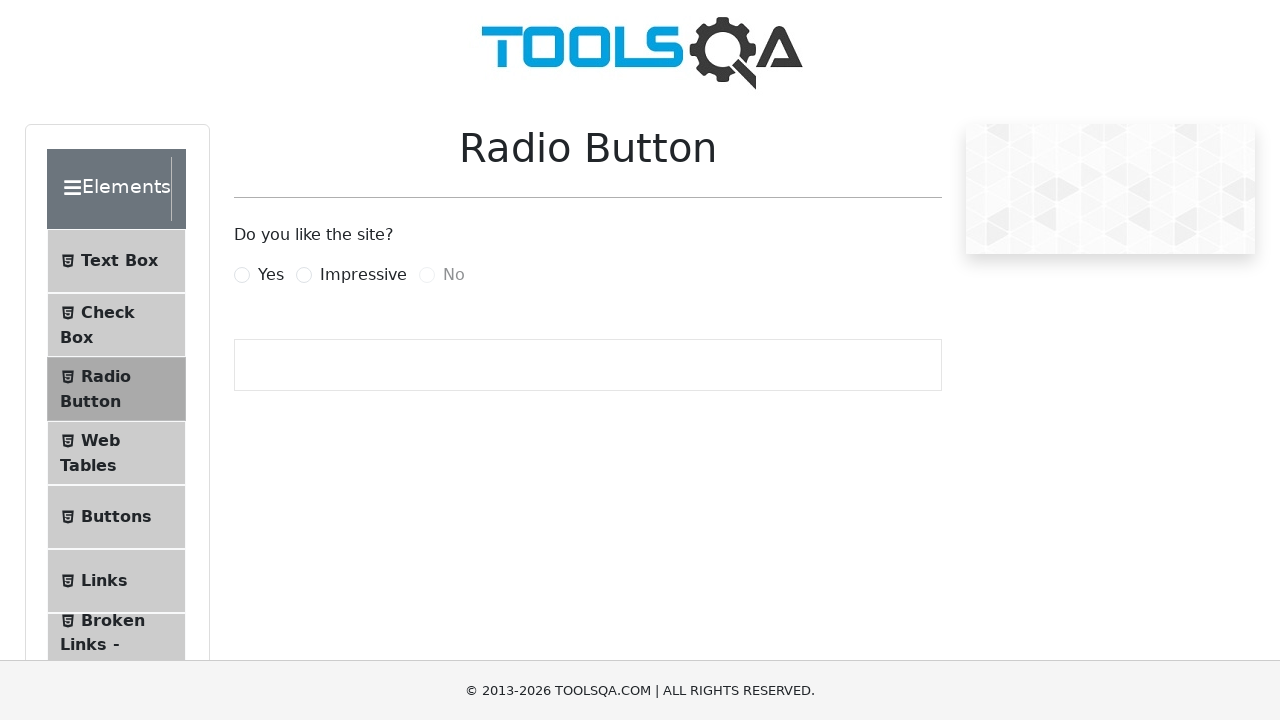

Retrieved label text for radio button: Impressive
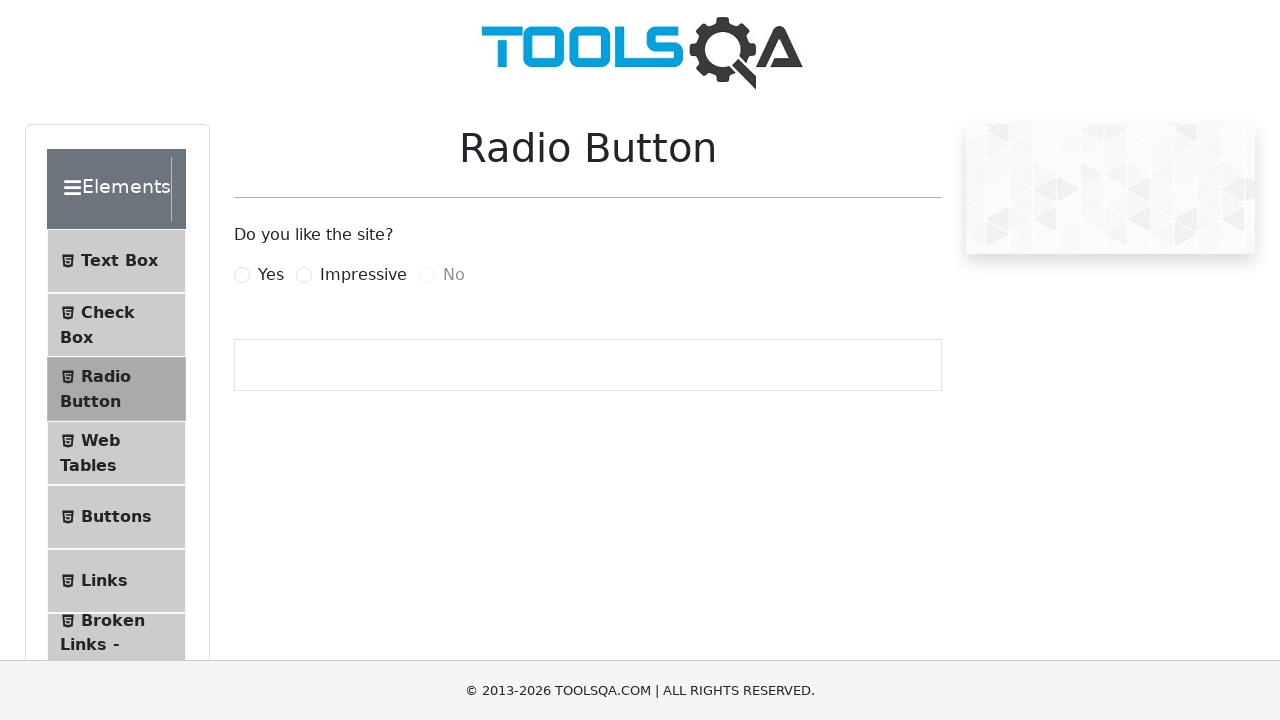

Checked if radio button 'Impressive' is enabled: True
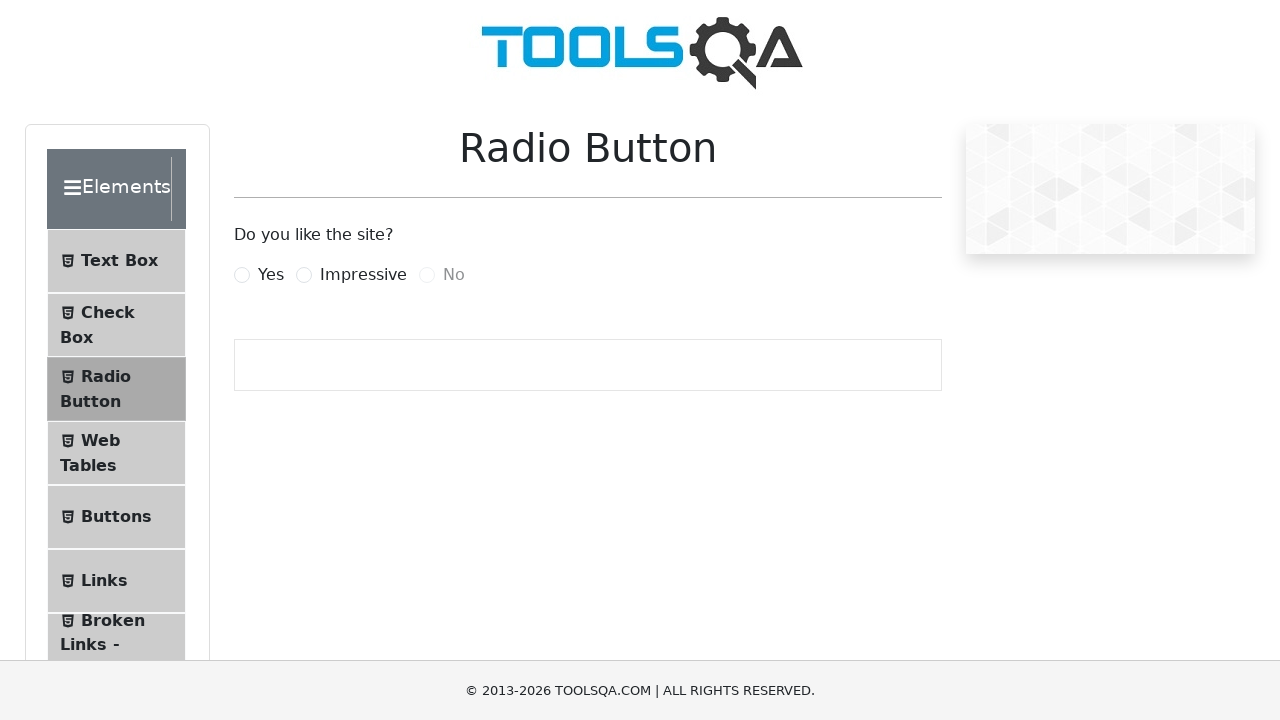

Checked if radio button 'Impressive' is selected: False
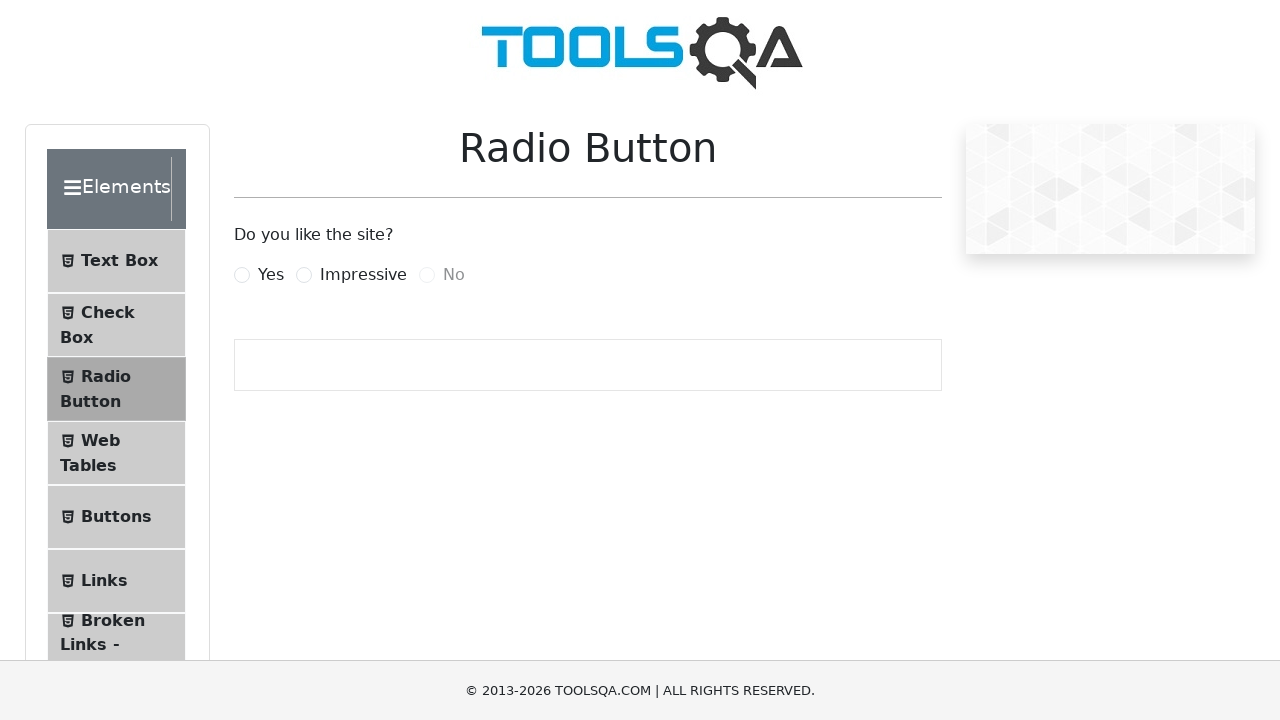

Retrieved label text for radio button: No
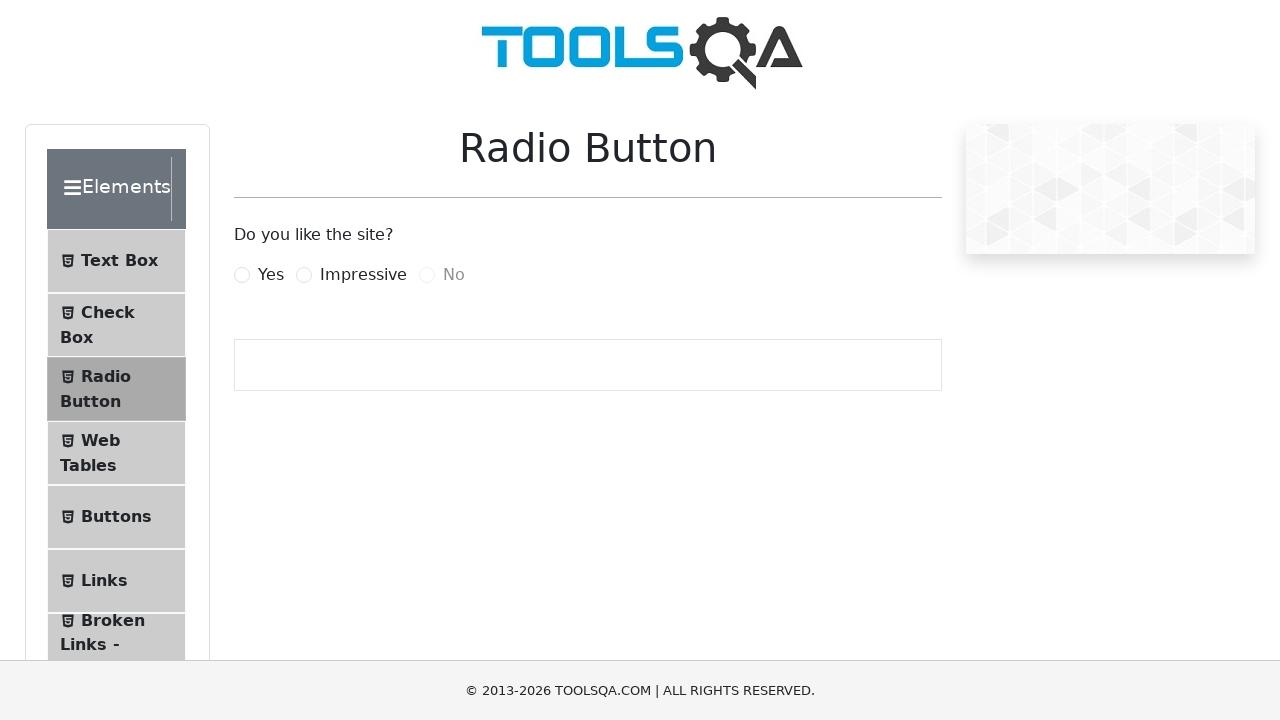

Checked if radio button 'No' is enabled: False
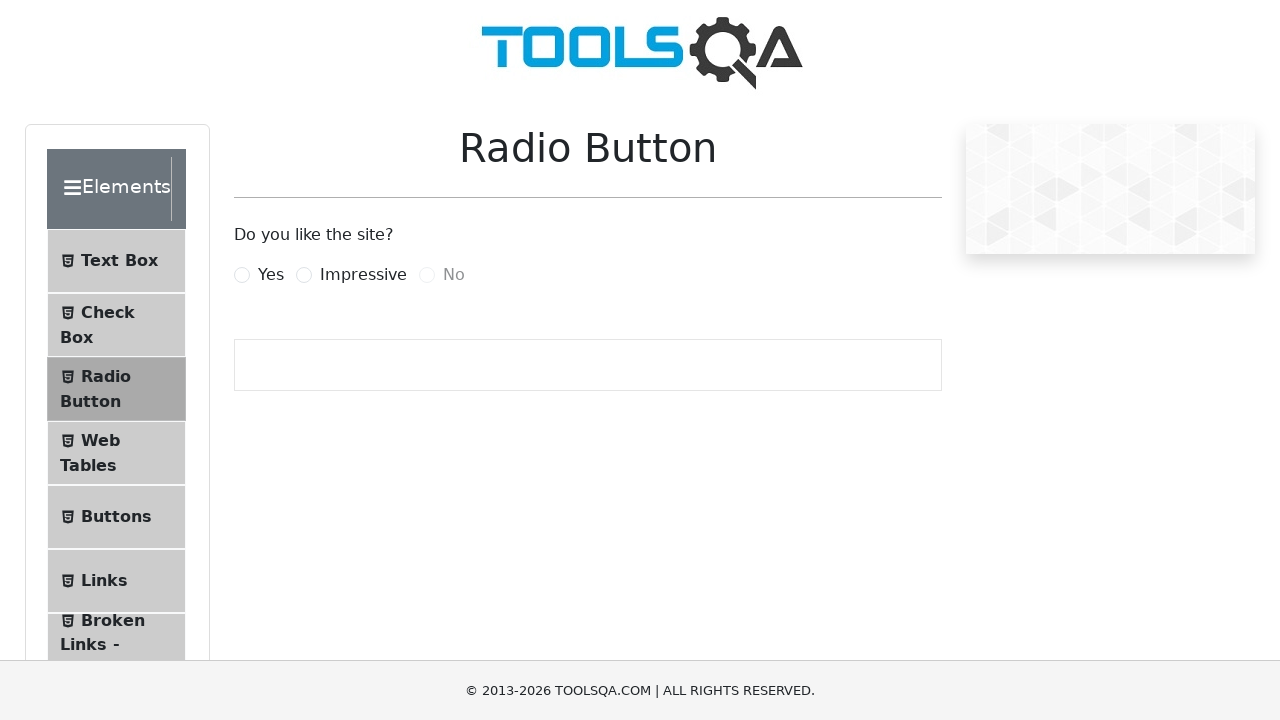

Checked if radio button 'No' is selected: False
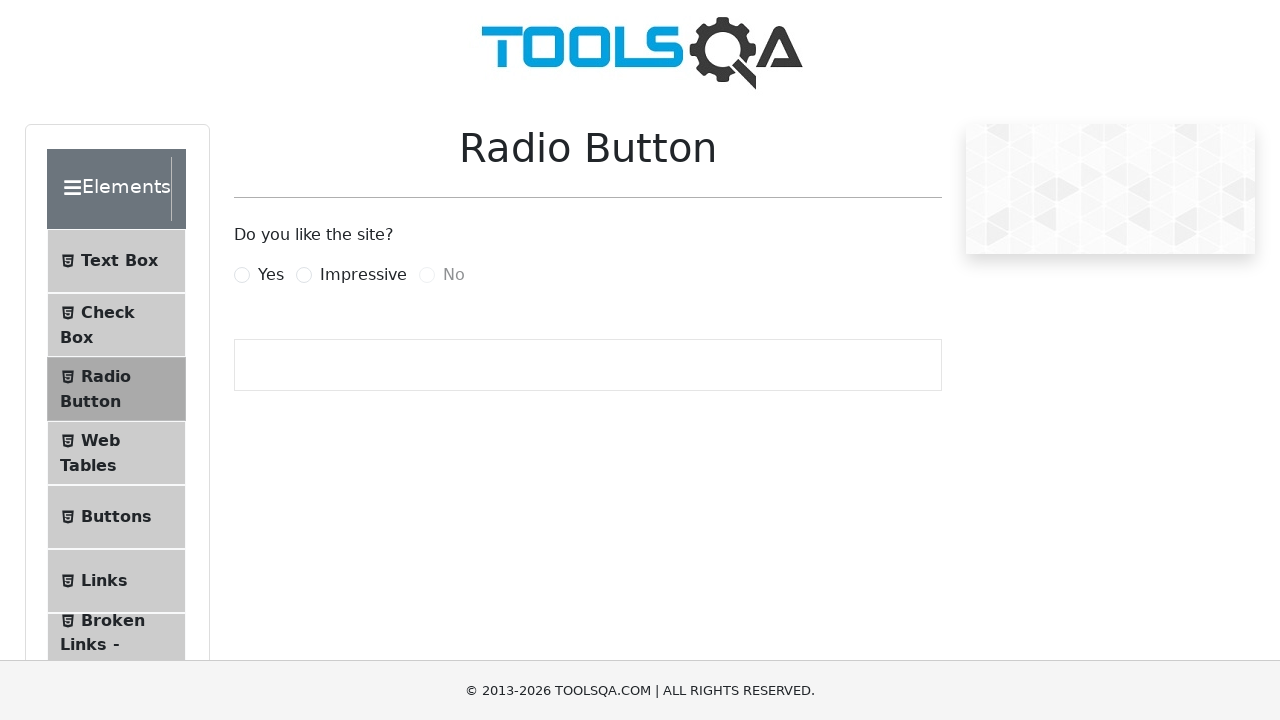

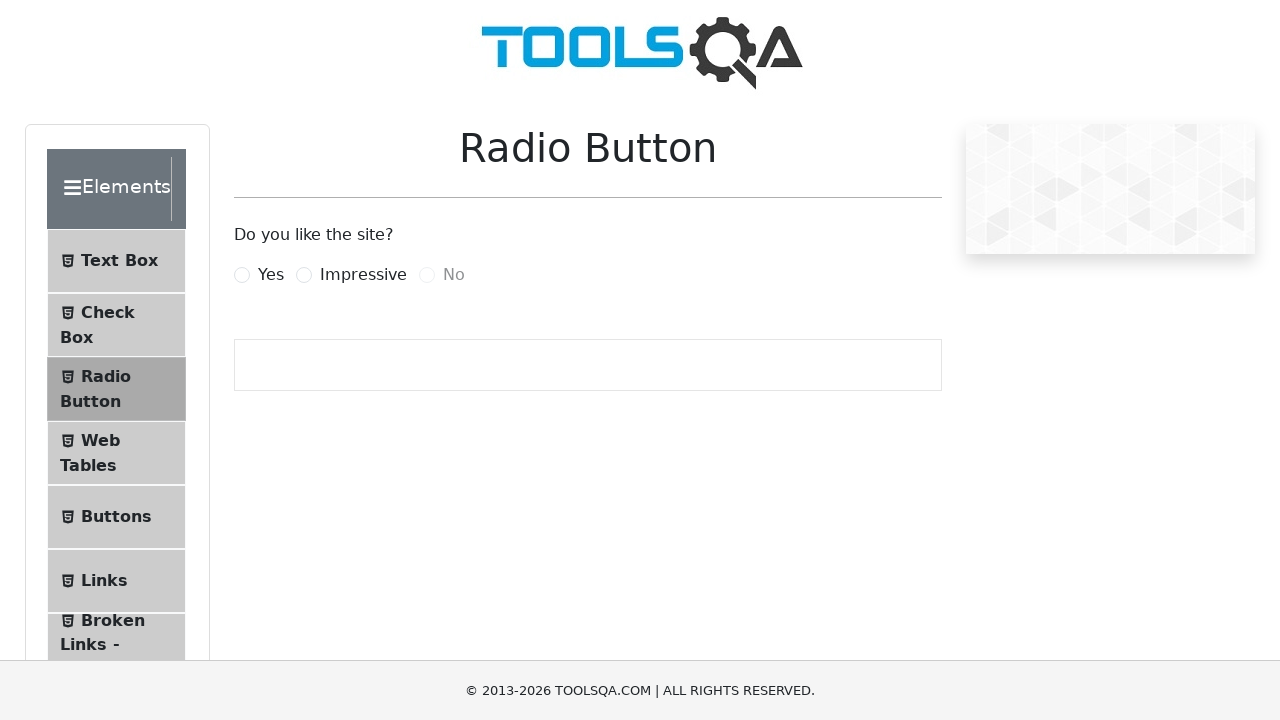